Tests the fourth FAQ accordion item by scrolling to the FAQ section, clicking on question 4, and verifying the answer text about ordering for today is displayed.

Starting URL: https://qa-scooter.praktikum-services.ru/

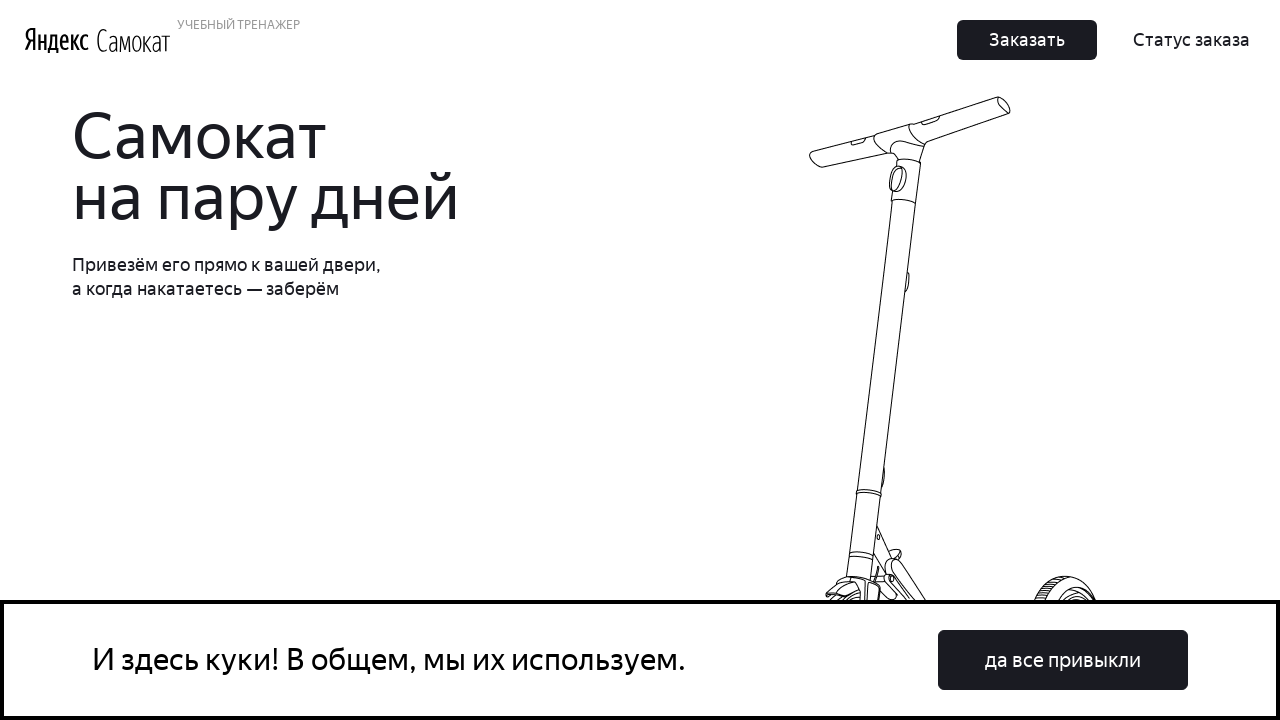

Scrolled to FAQ section by bringing last accordion item into view
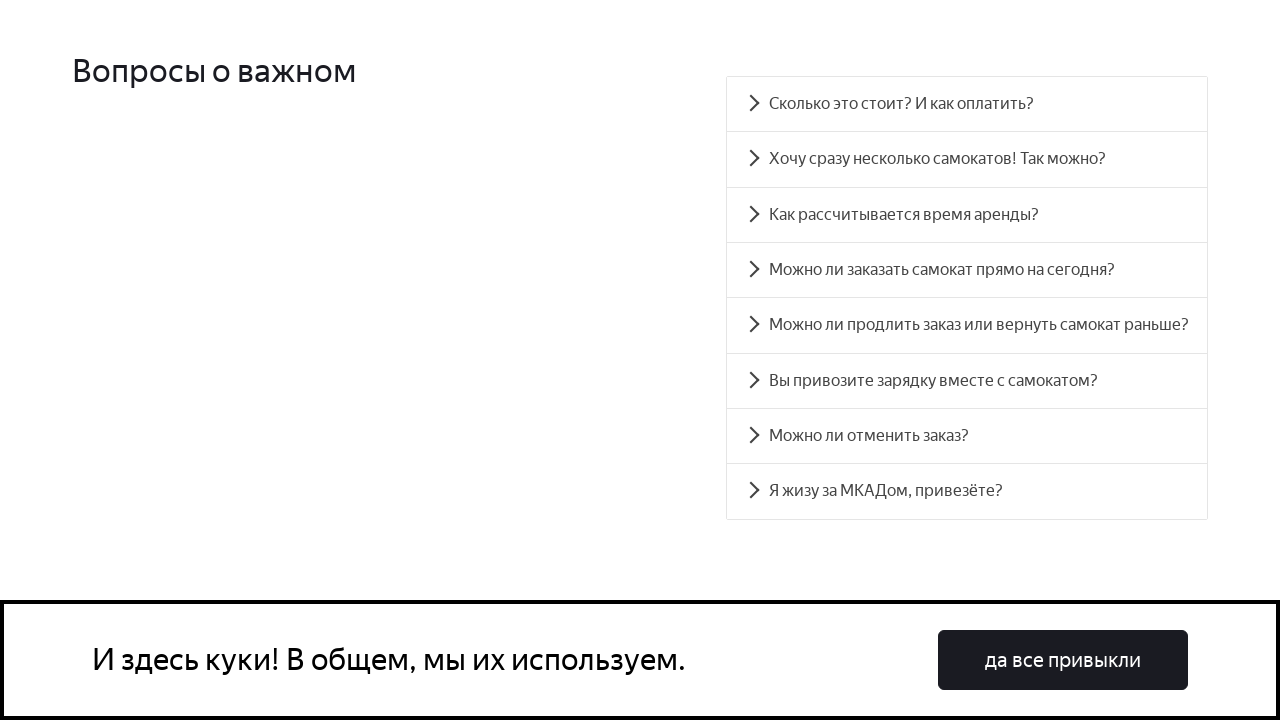

Clicked on fourth FAQ accordion item to expand it at (967, 270) on #accordion__heading-3
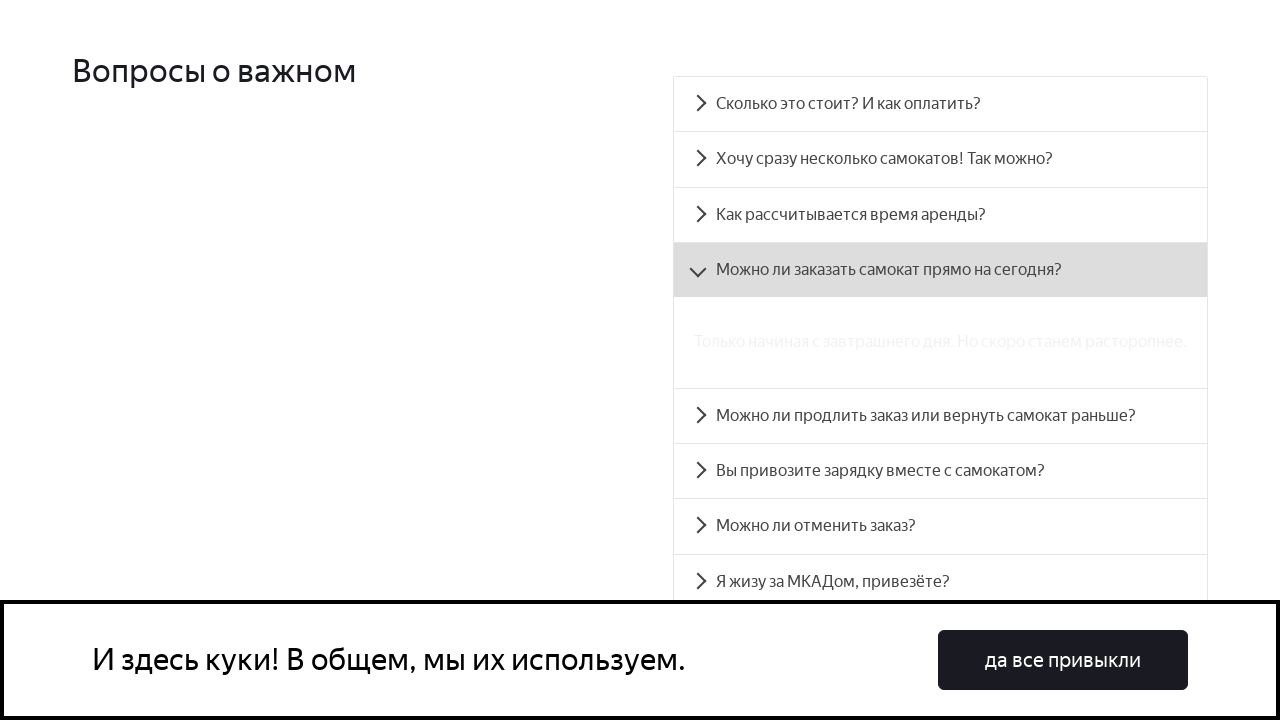

Verified answer text about ordering for today is displayed
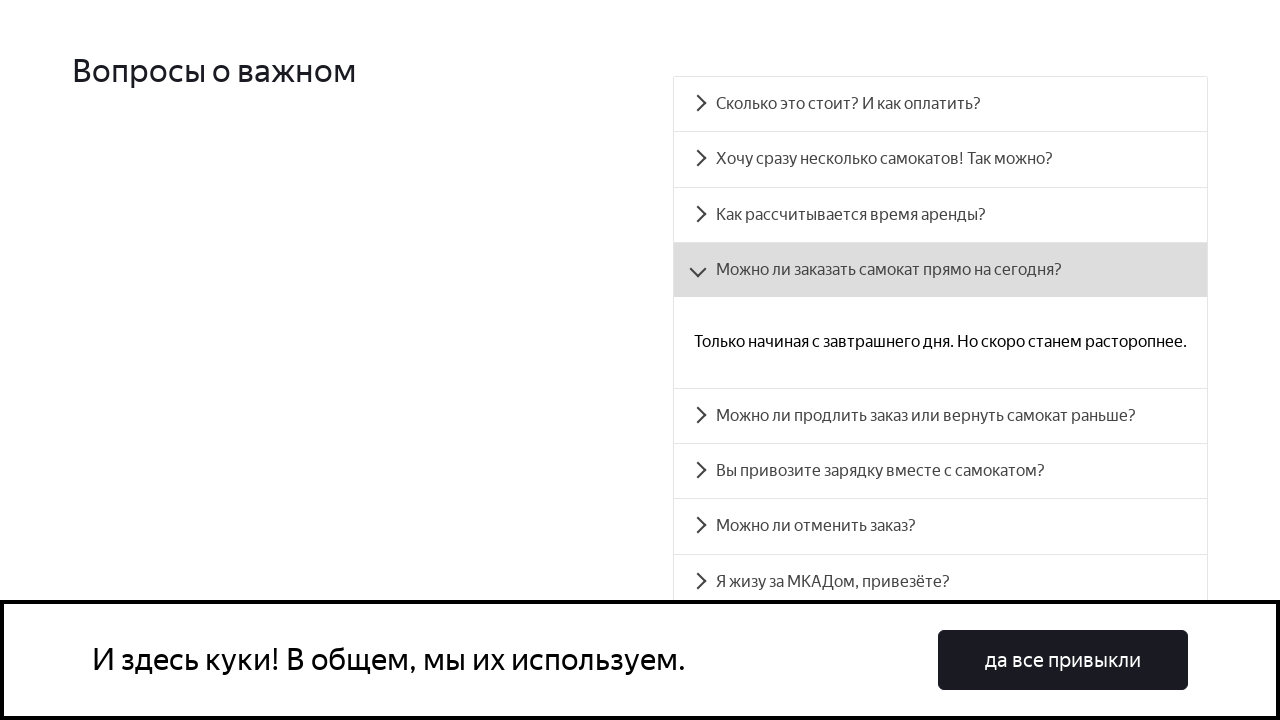

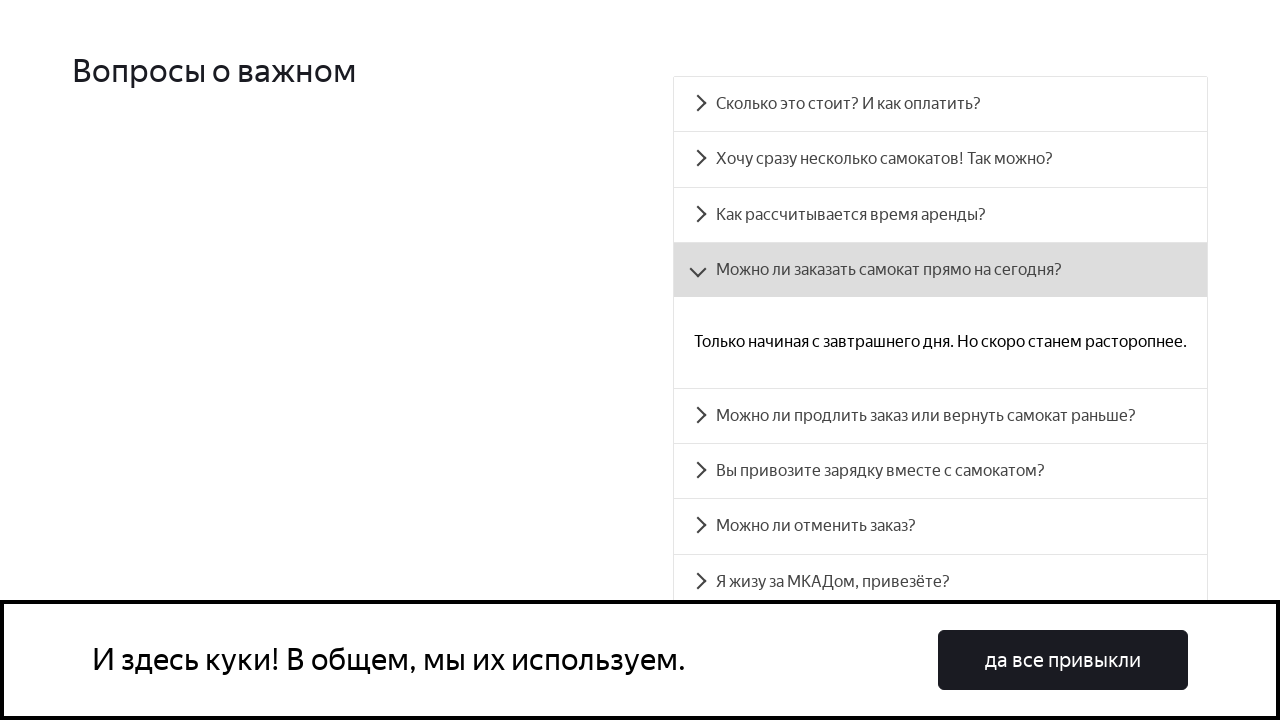